Tests sorting the Due column in descending order by clicking the column header twice

Starting URL: http://the-internet.herokuapp.com/tables

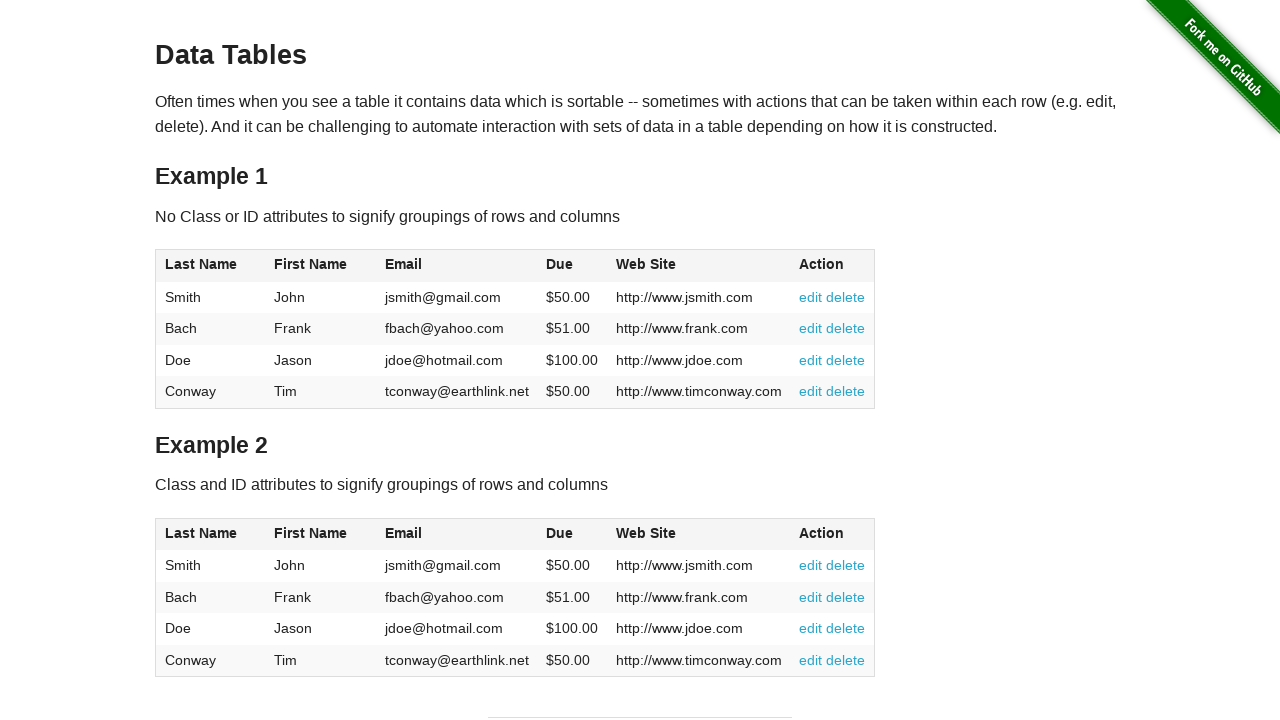

Clicked Due column header for ascending sort at (572, 266) on #table1 thead tr th:nth-of-type(4)
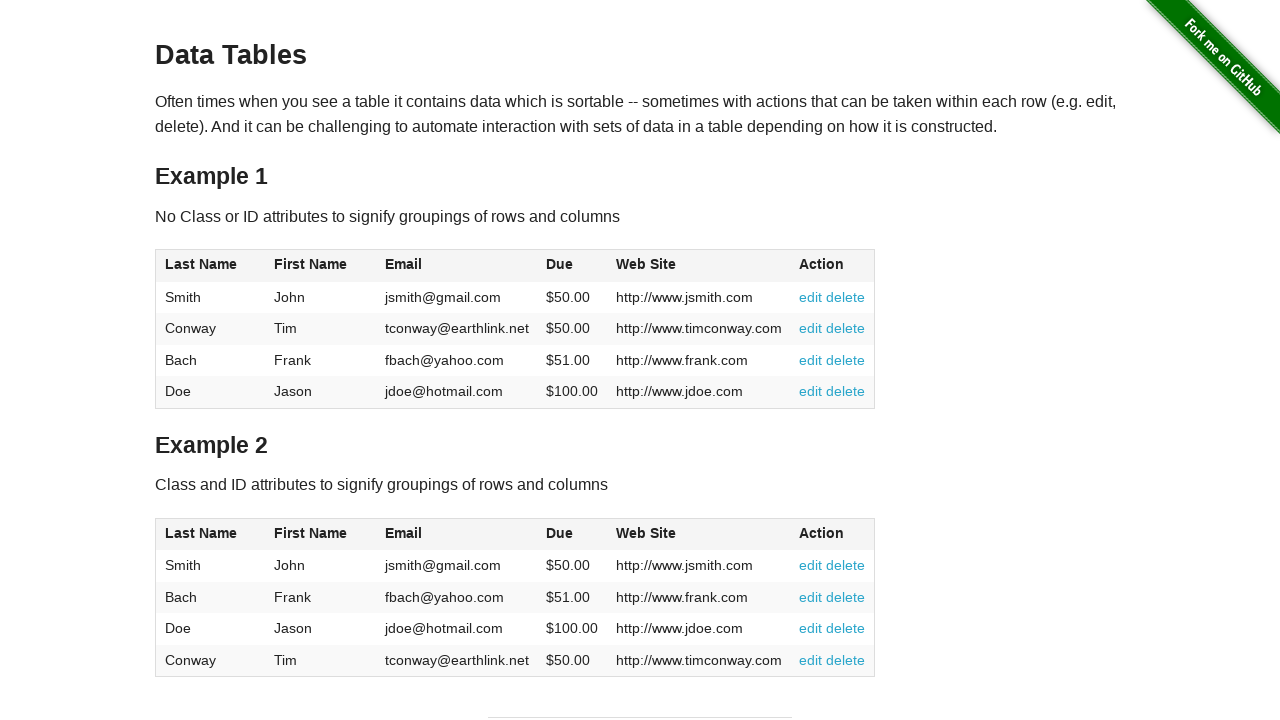

Clicked Due column header again for descending sort at (572, 266) on #table1 thead tr th:nth-of-type(4)
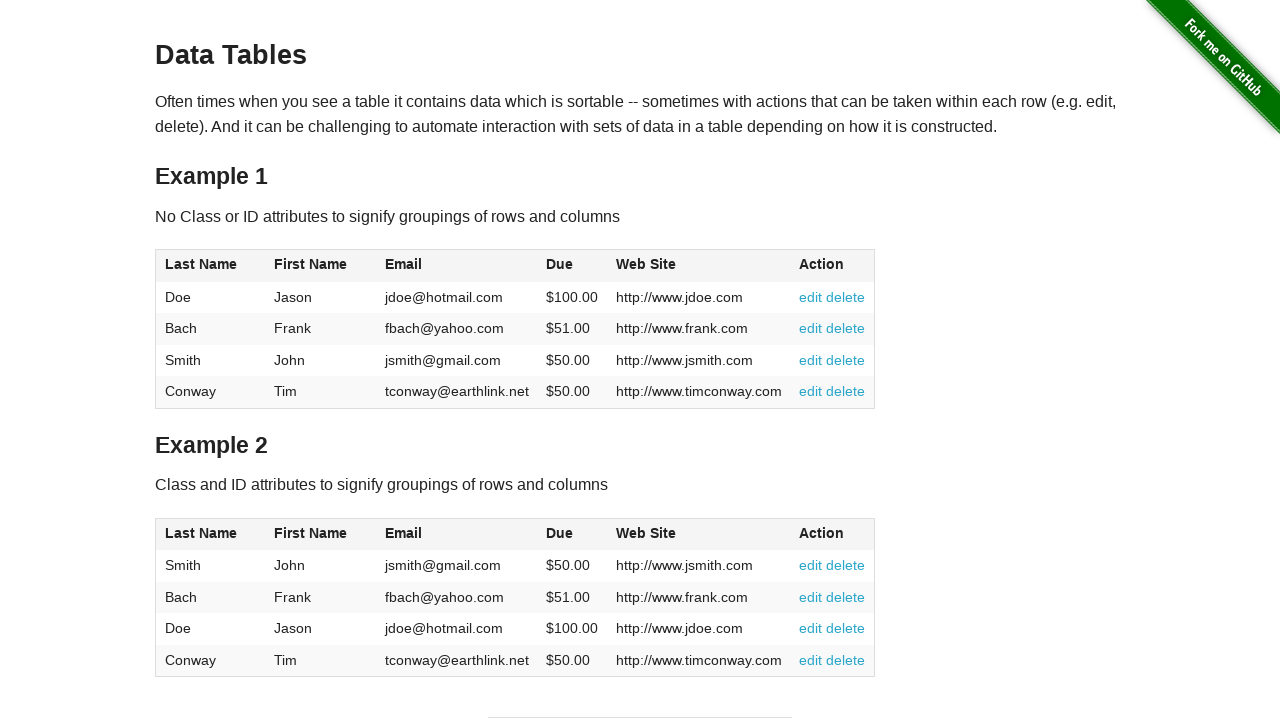

Due column cells loaded in descending order
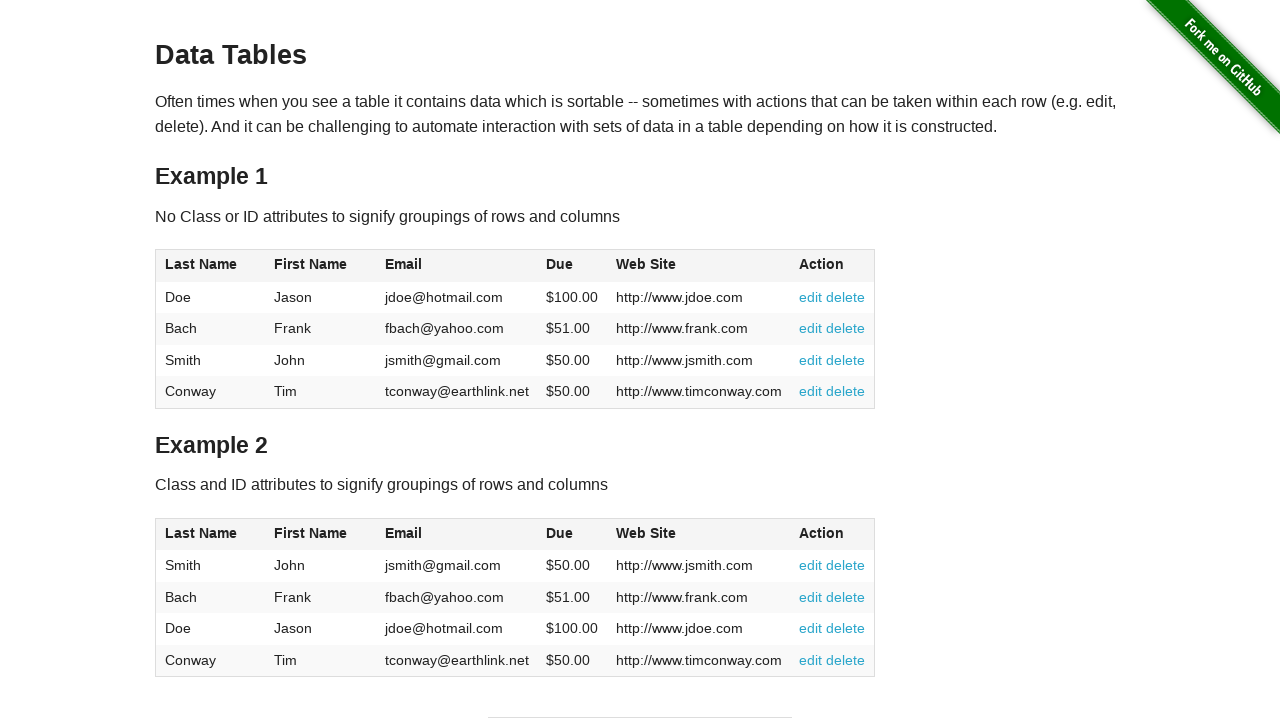

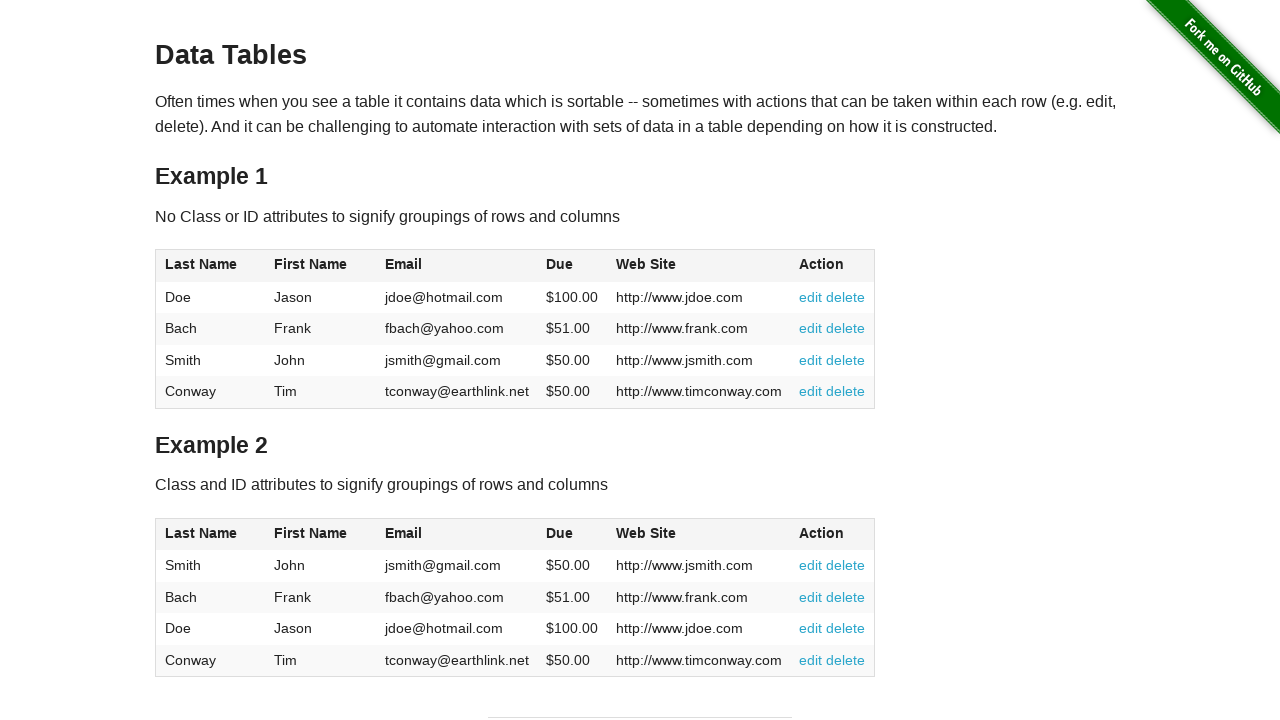